Tests A/B test opt-out by visiting the page, verifying initial A/B test heading, adding an opt-out cookie, refreshing, and verifying the page shows "No A/B Test"

Starting URL: http://the-internet.herokuapp.com/abtest

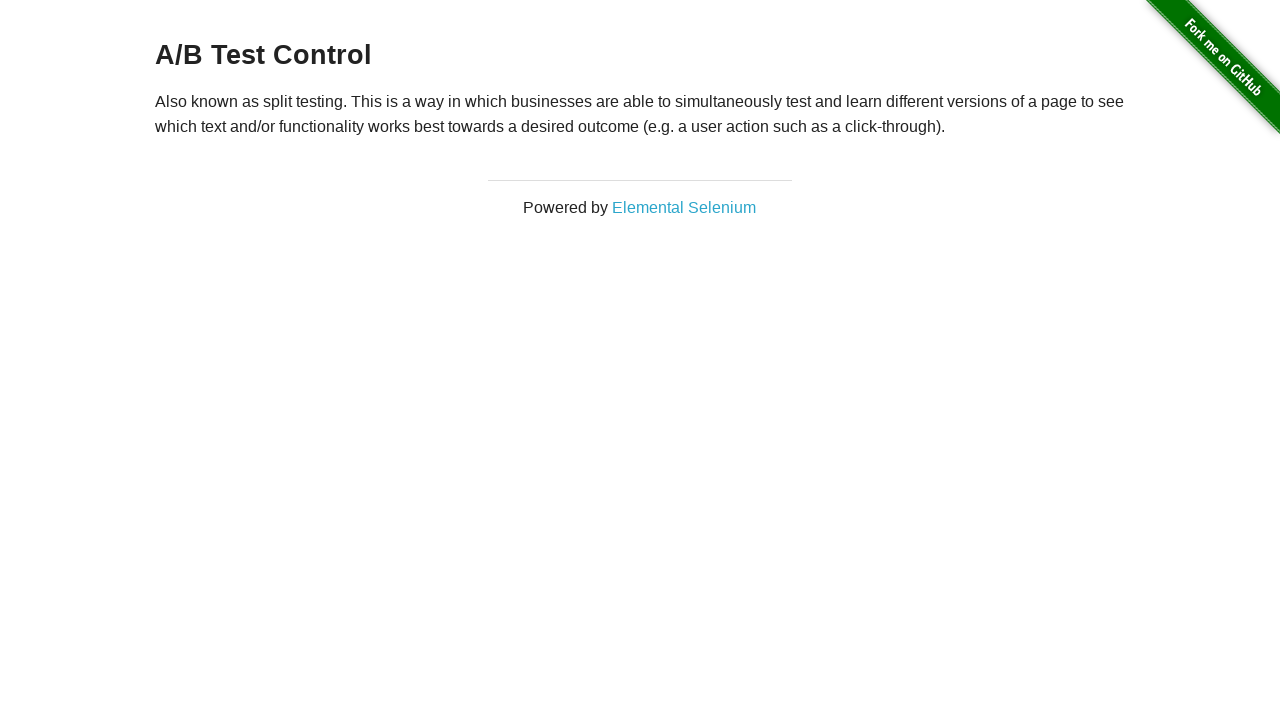

Waited for h3 heading to load
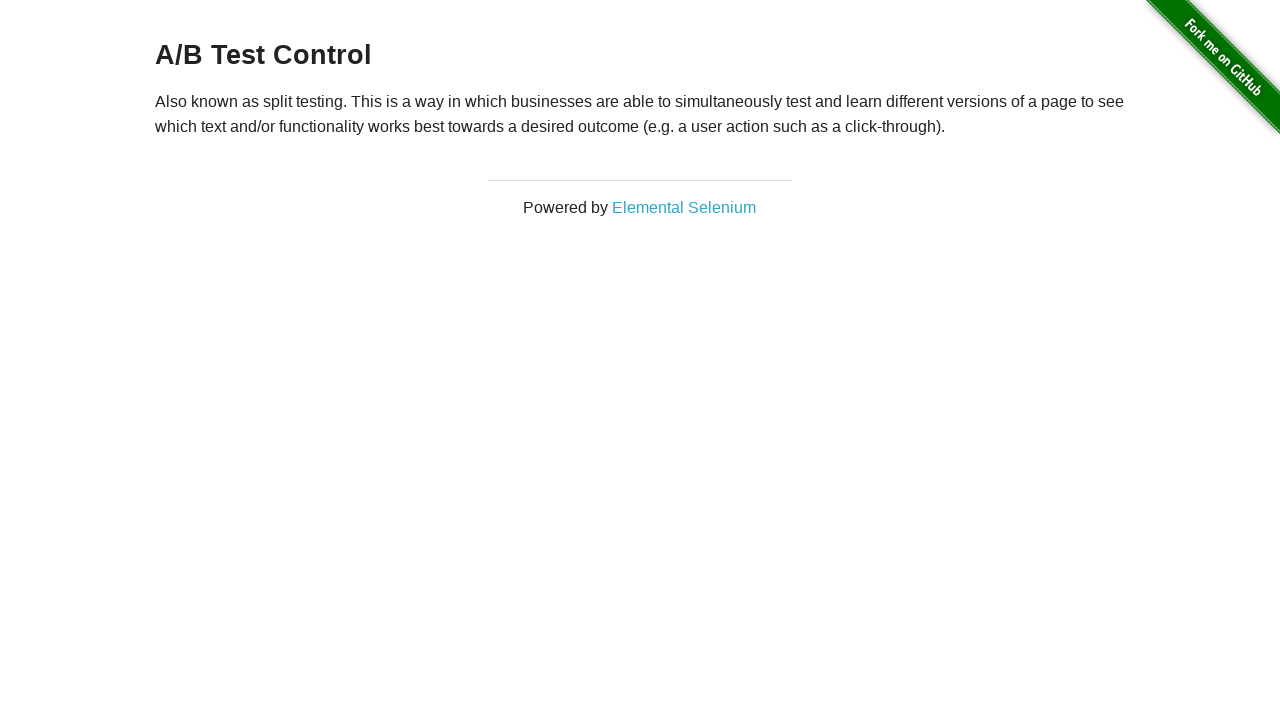

Retrieved initial heading text: 'A/B Test Control'
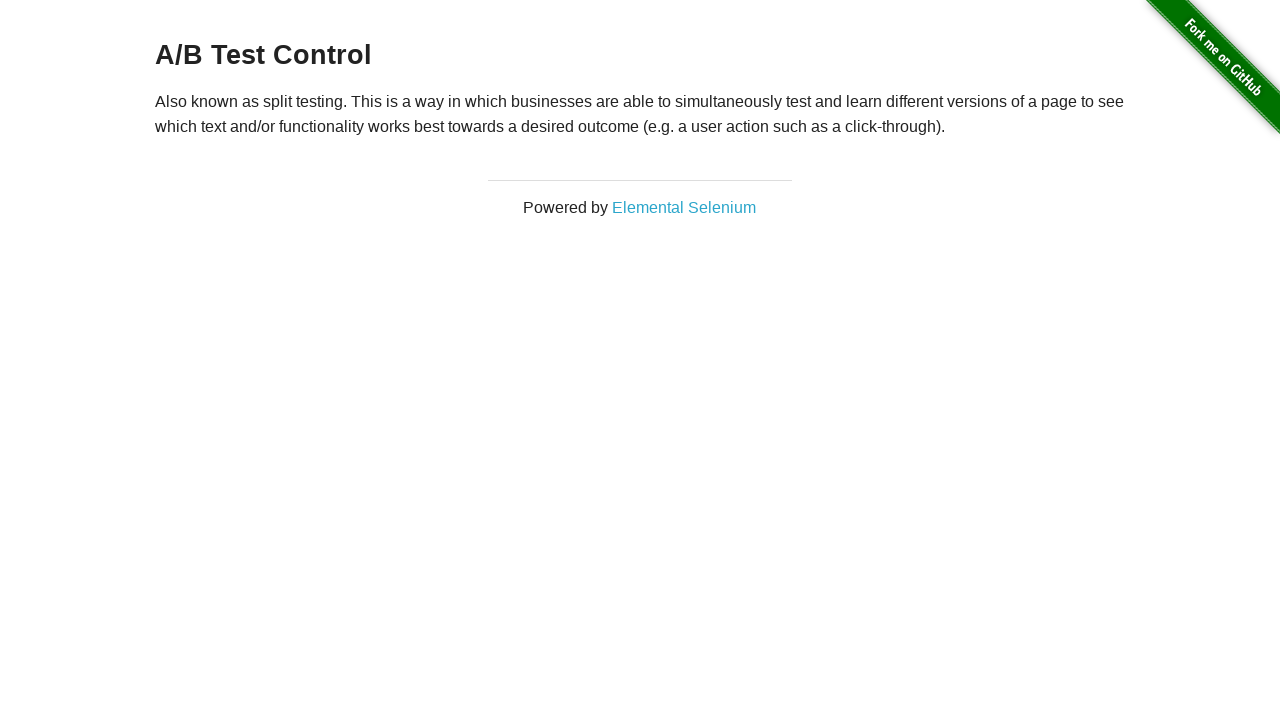

Verified initial heading starts with 'A/B Test'
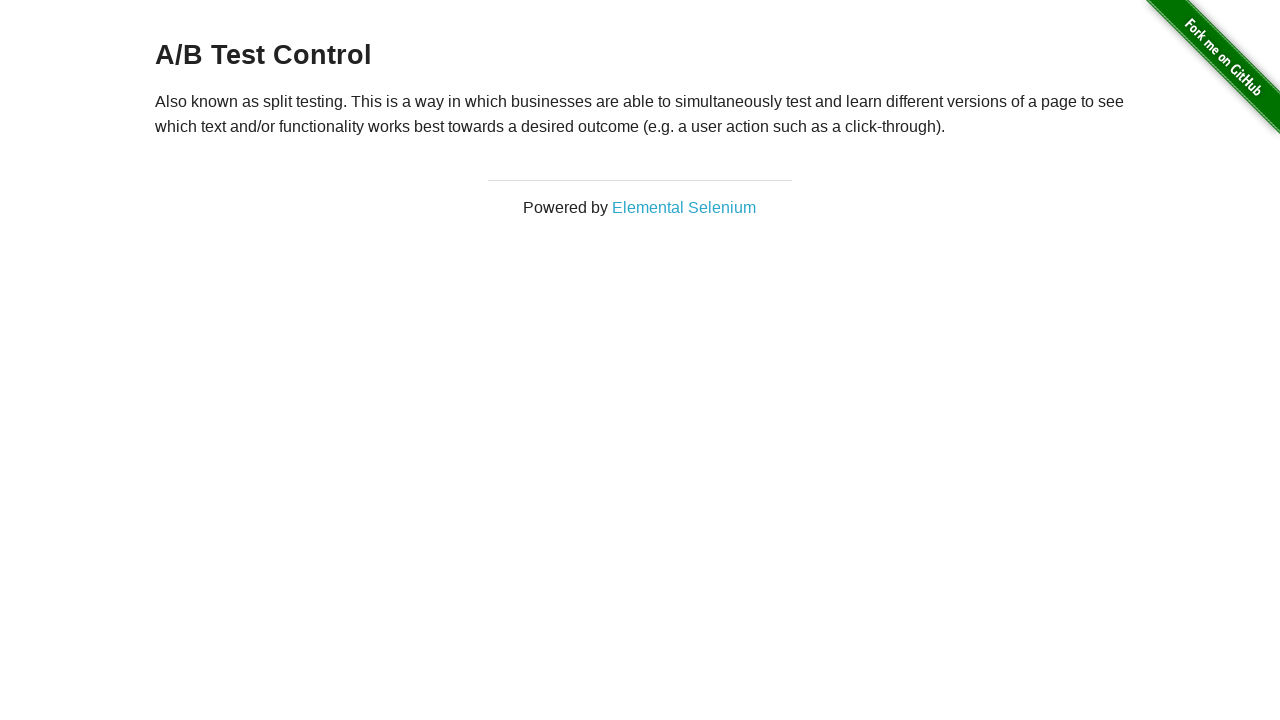

Added optimizelyOptOut cookie with value 'true'
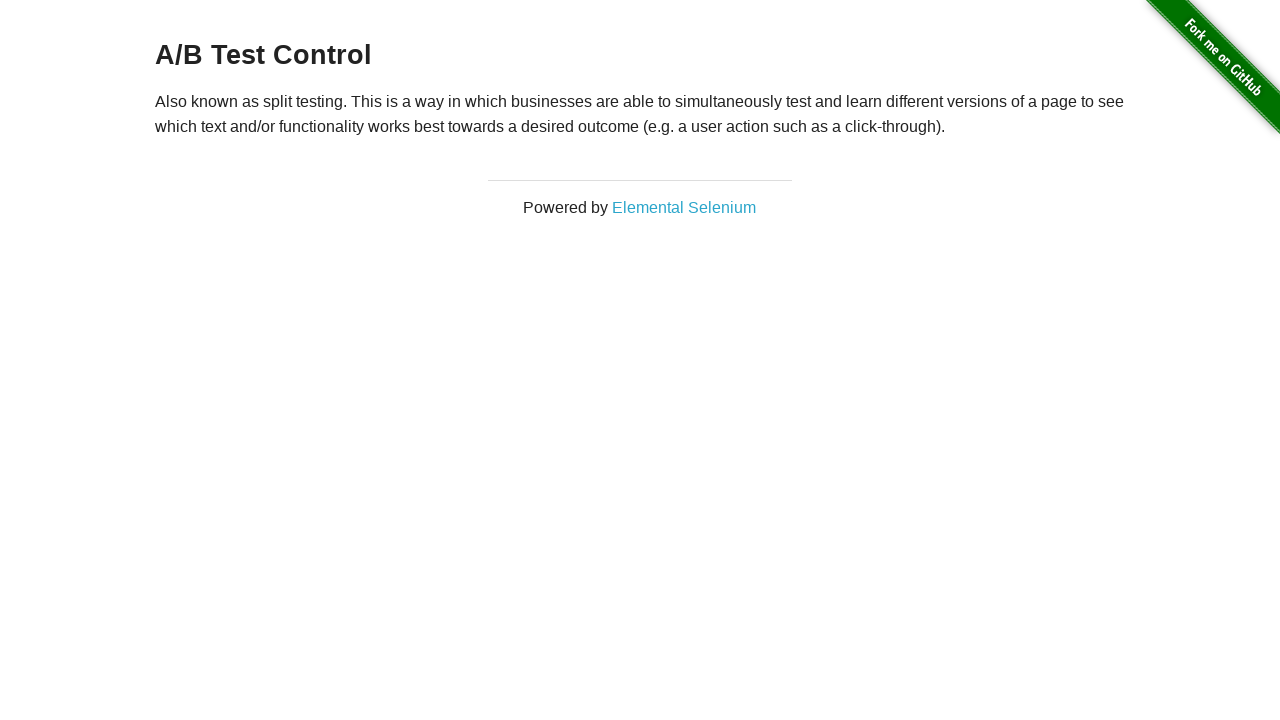

Reloaded page after adding opt-out cookie
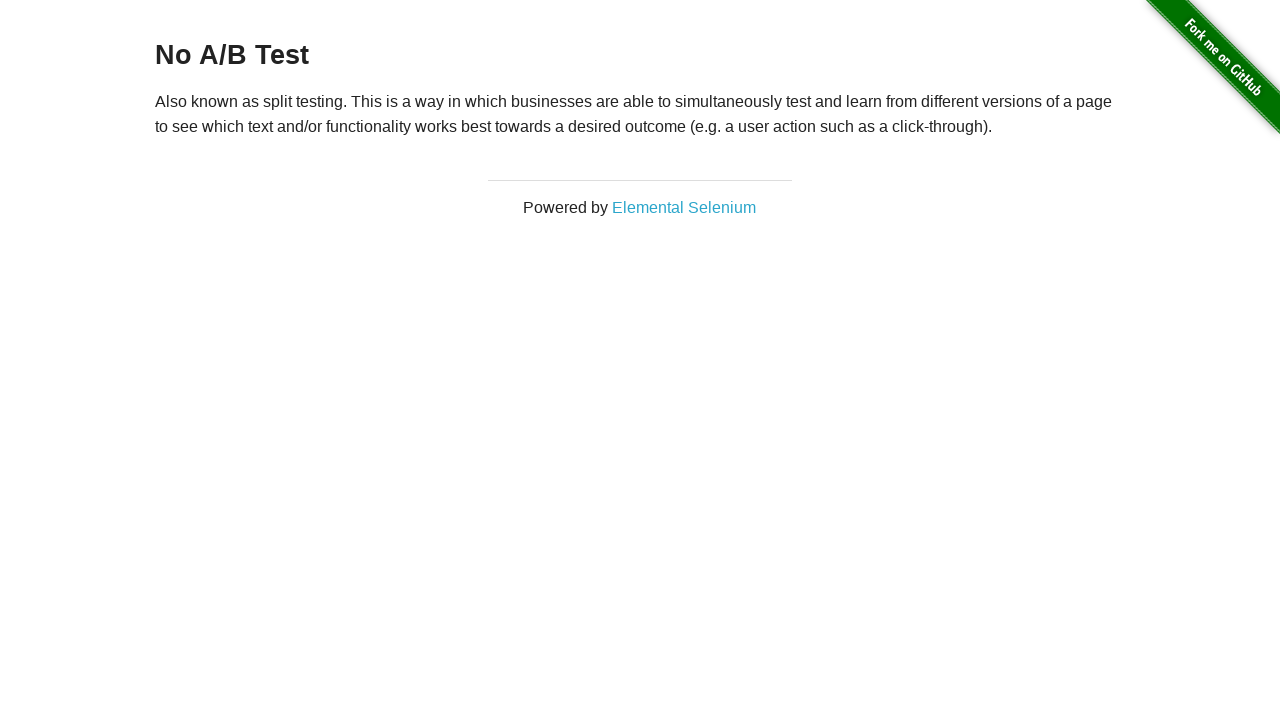

Waited for h3 heading after page reload
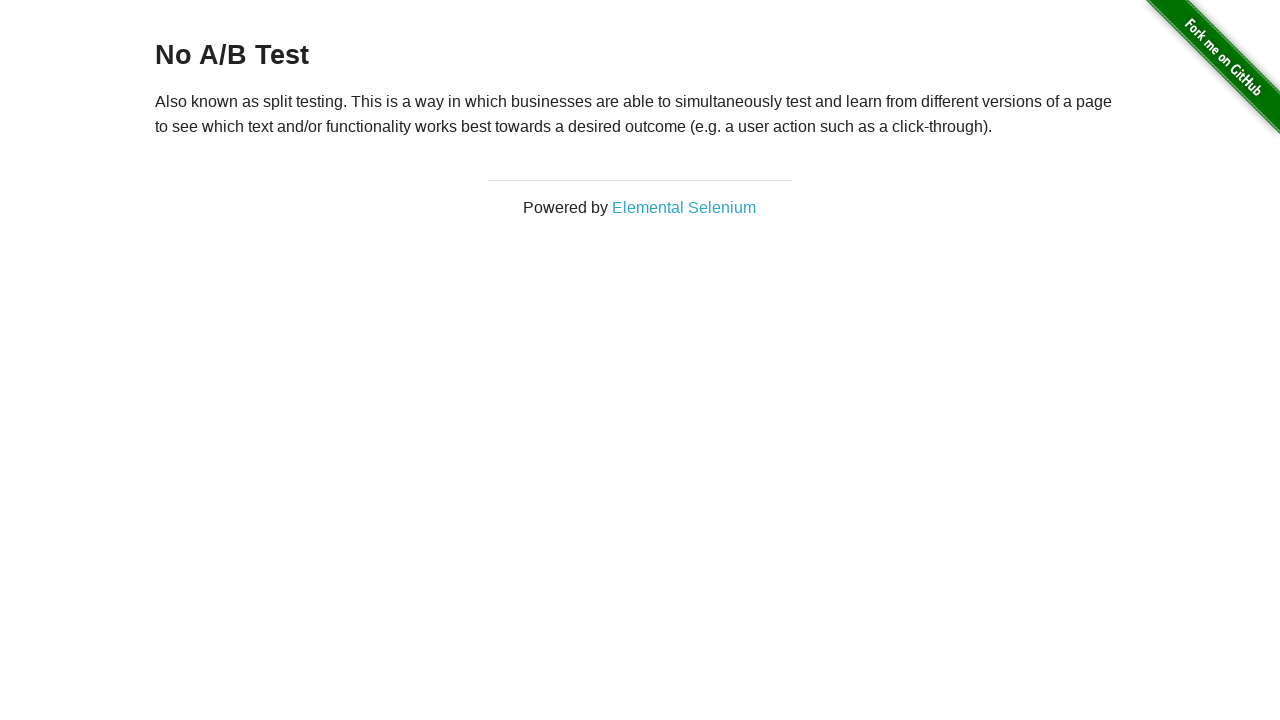

Verified heading now shows 'No A/B Test' after opt-out cookie applied
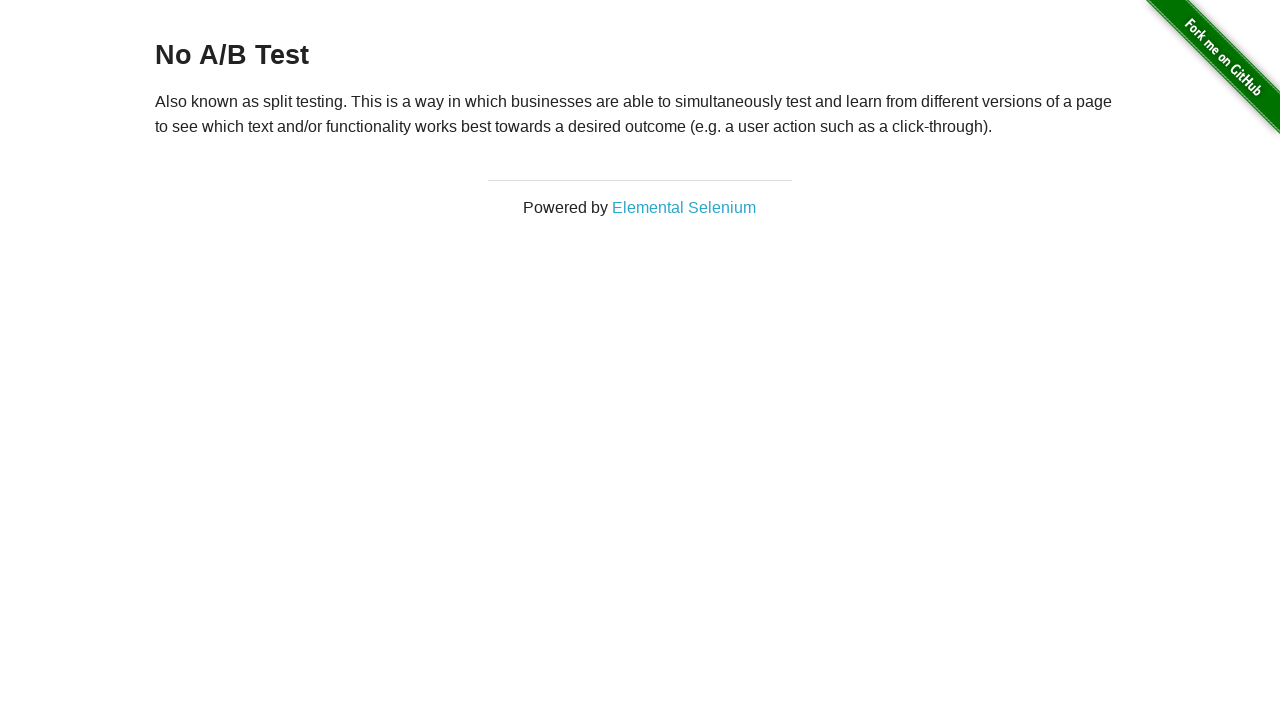

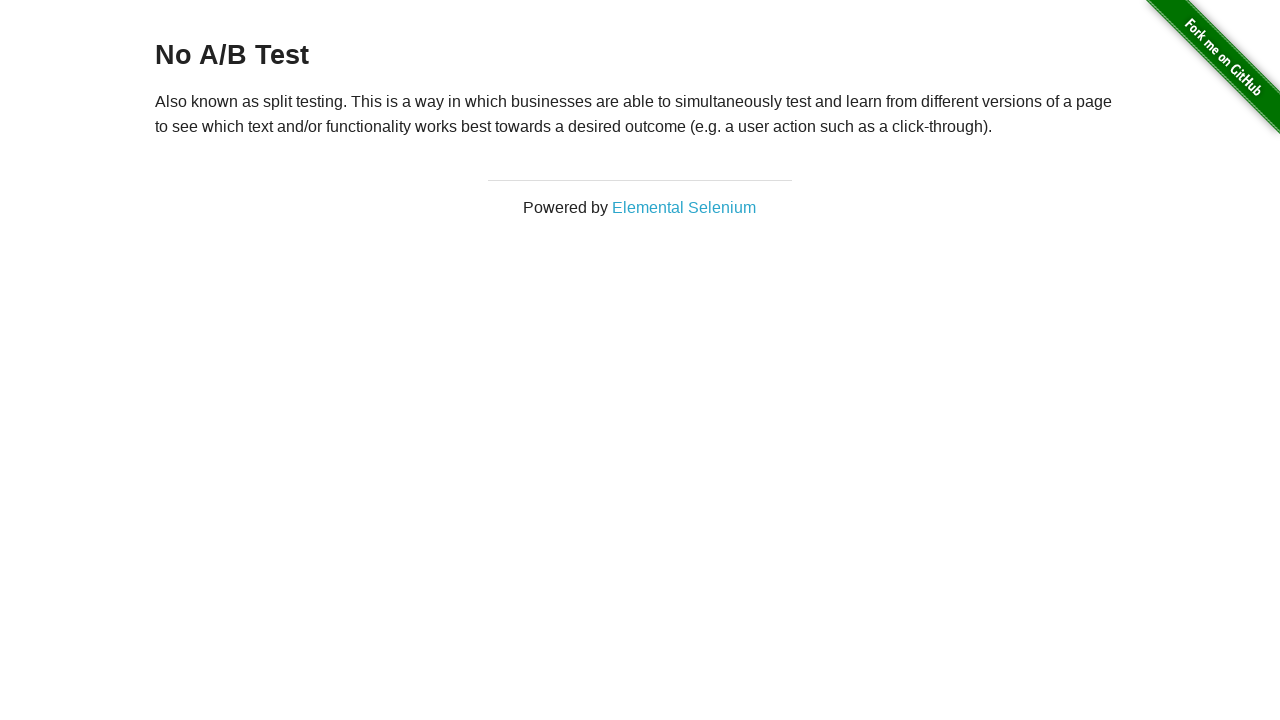